Tests a registration form by filling in required fields (first name, last name, email) and verifying successful submission with a congratulations message.

Starting URL: http://suninjuly.github.io/registration1.html

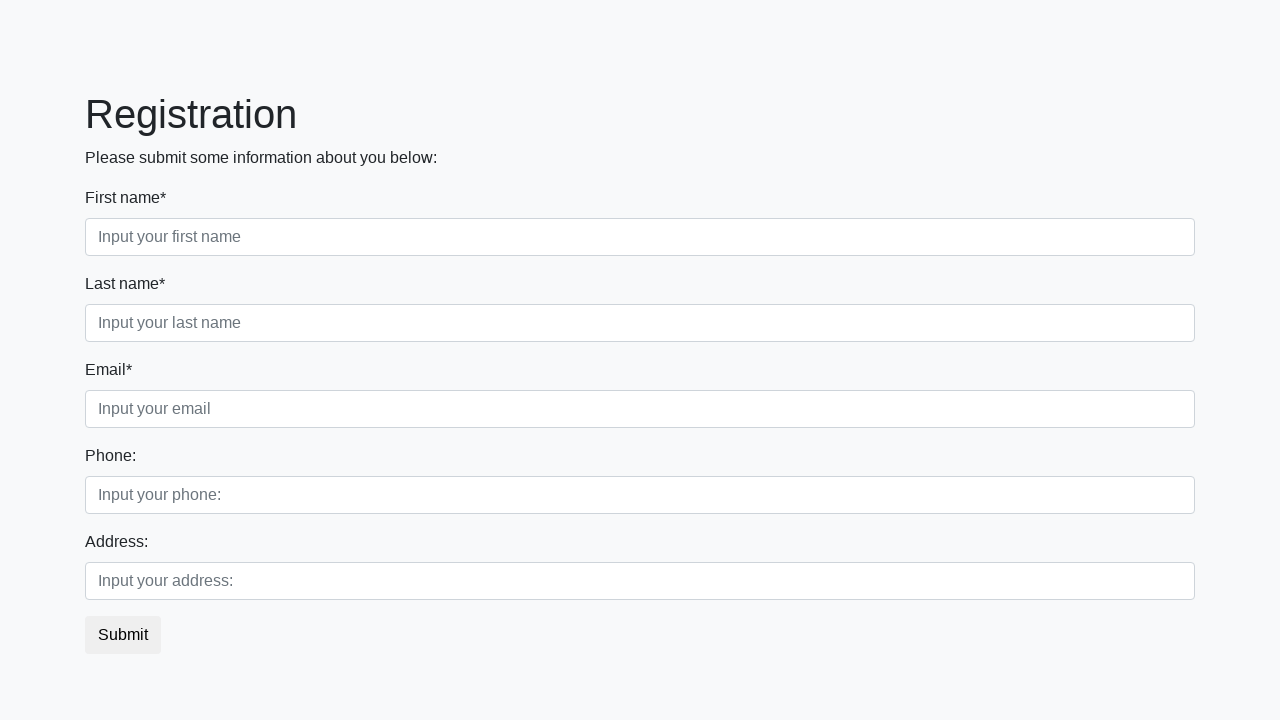

Filled first name field with 'Ivan' on input[placeholder="Input your first name"]
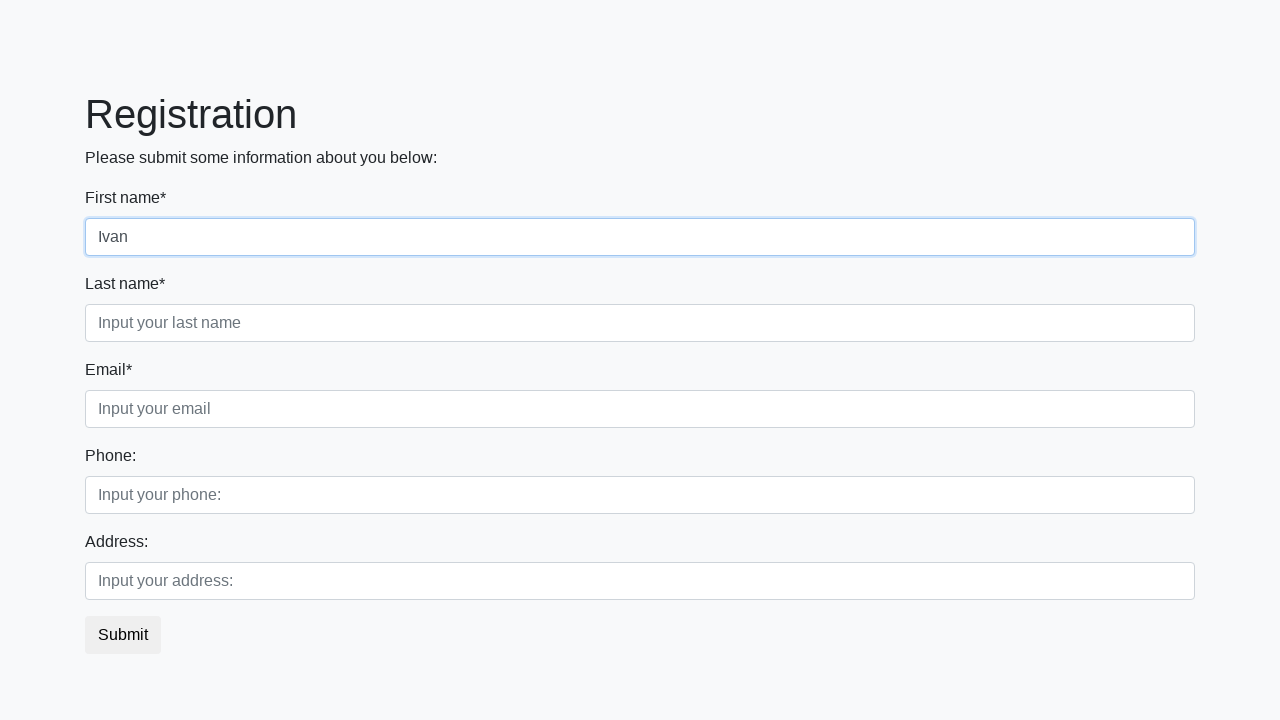

Filled last name field with 'Petrov' on input[placeholder="Input your last name"]
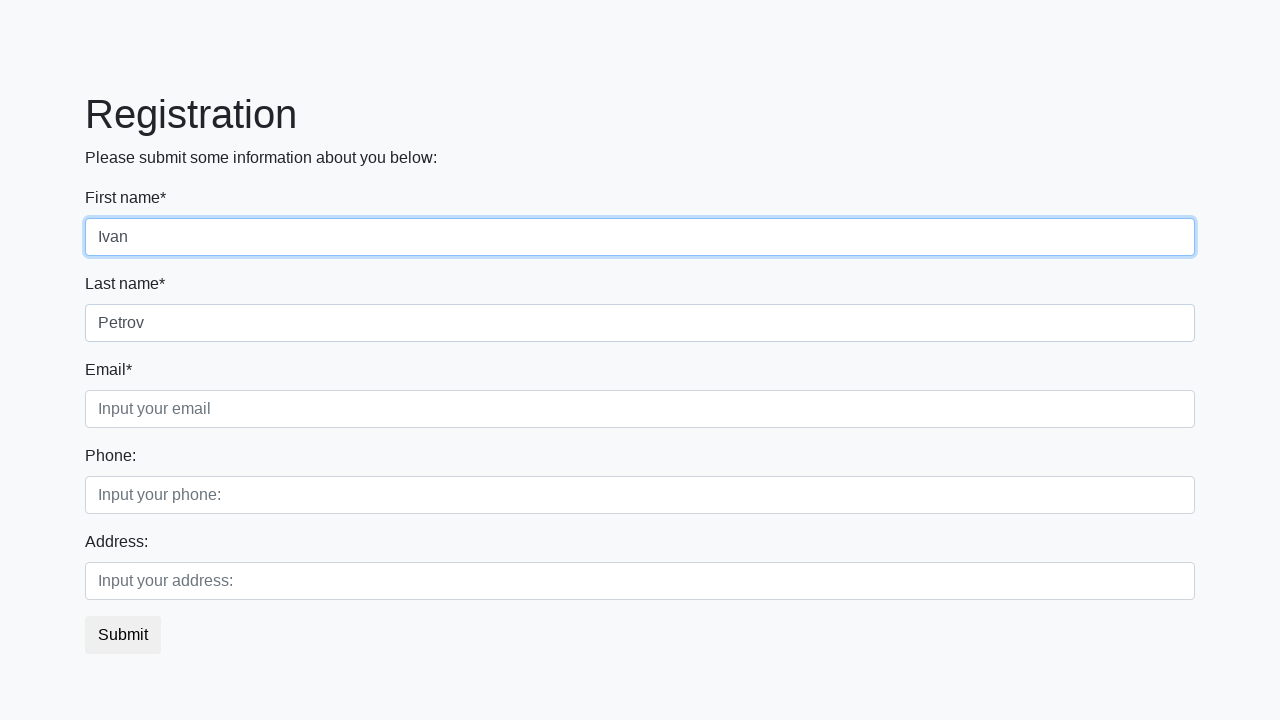

Filled email field with 'P_I@mail.com' on input[placeholder="Input your email"]
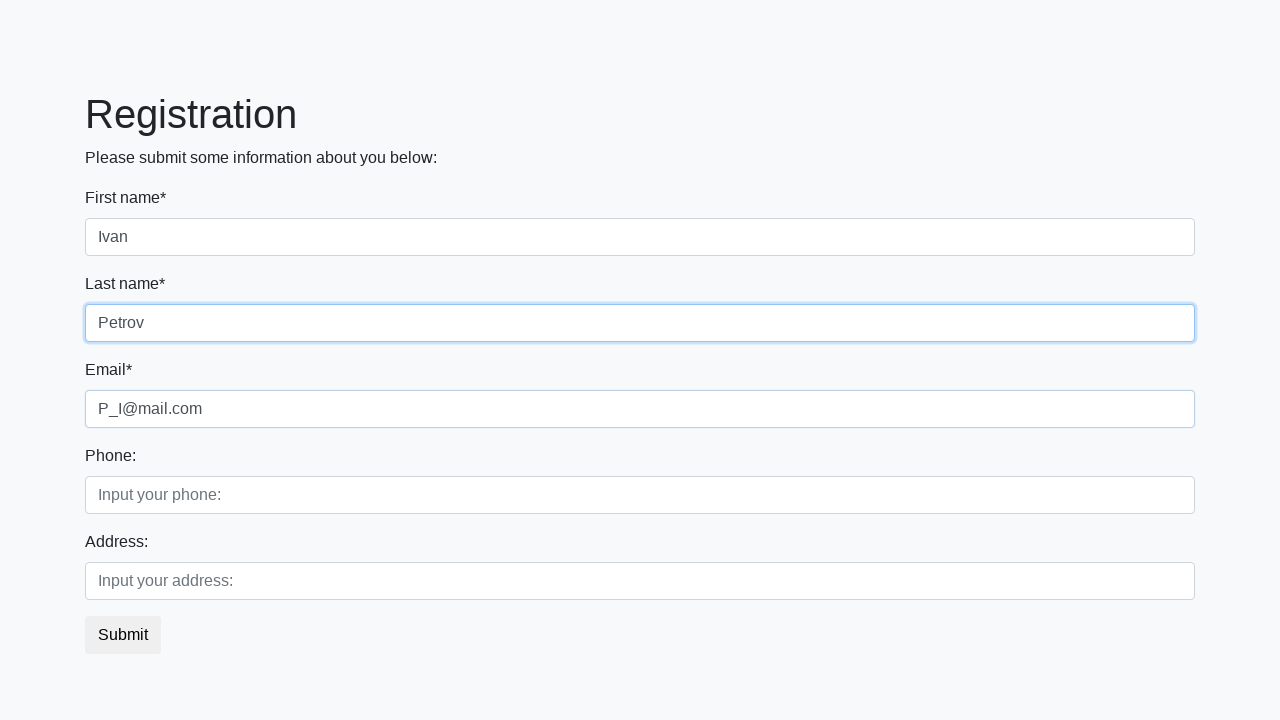

Clicked submit button to register at (123, 635) on button.btn
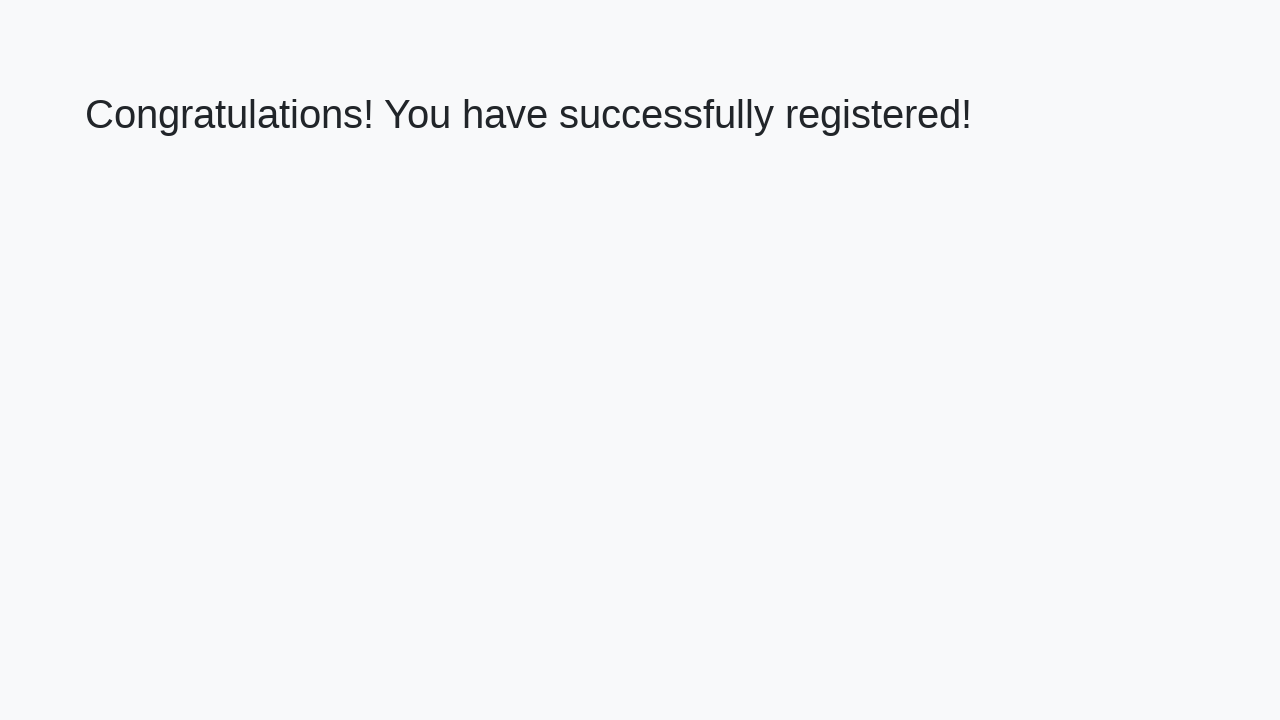

Waited for congratulations message to appear
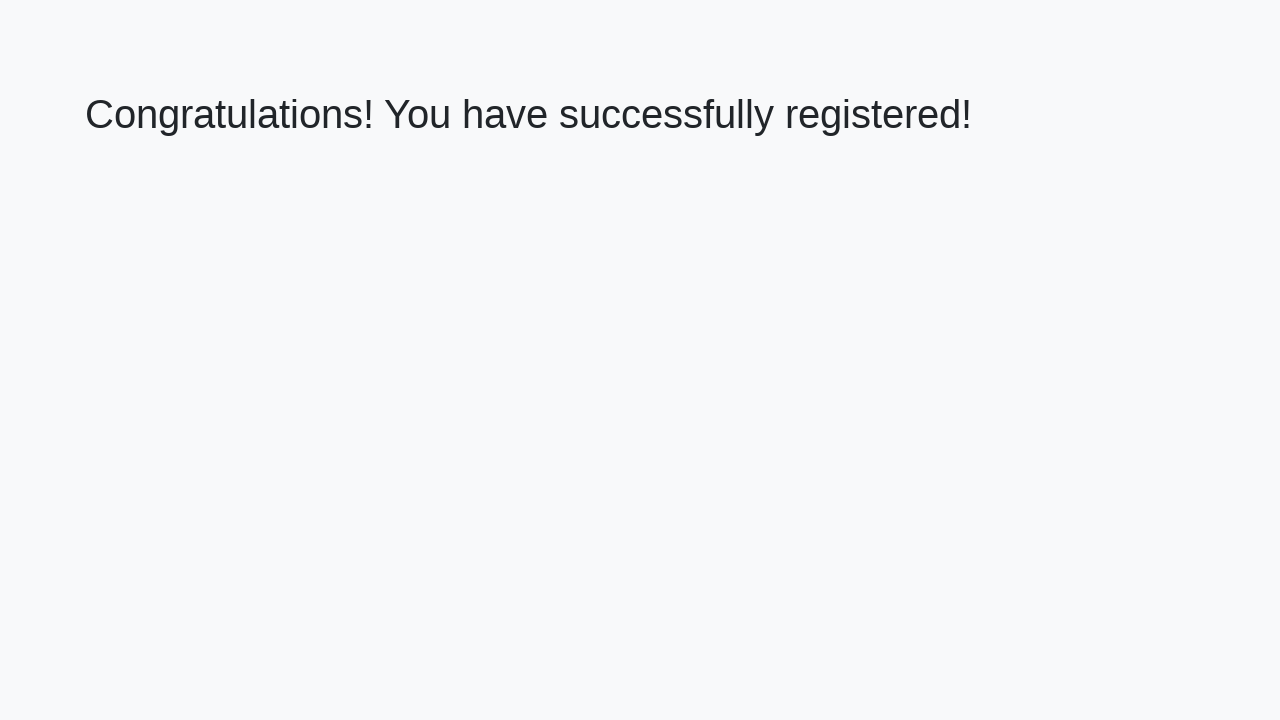

Retrieved congratulations message text
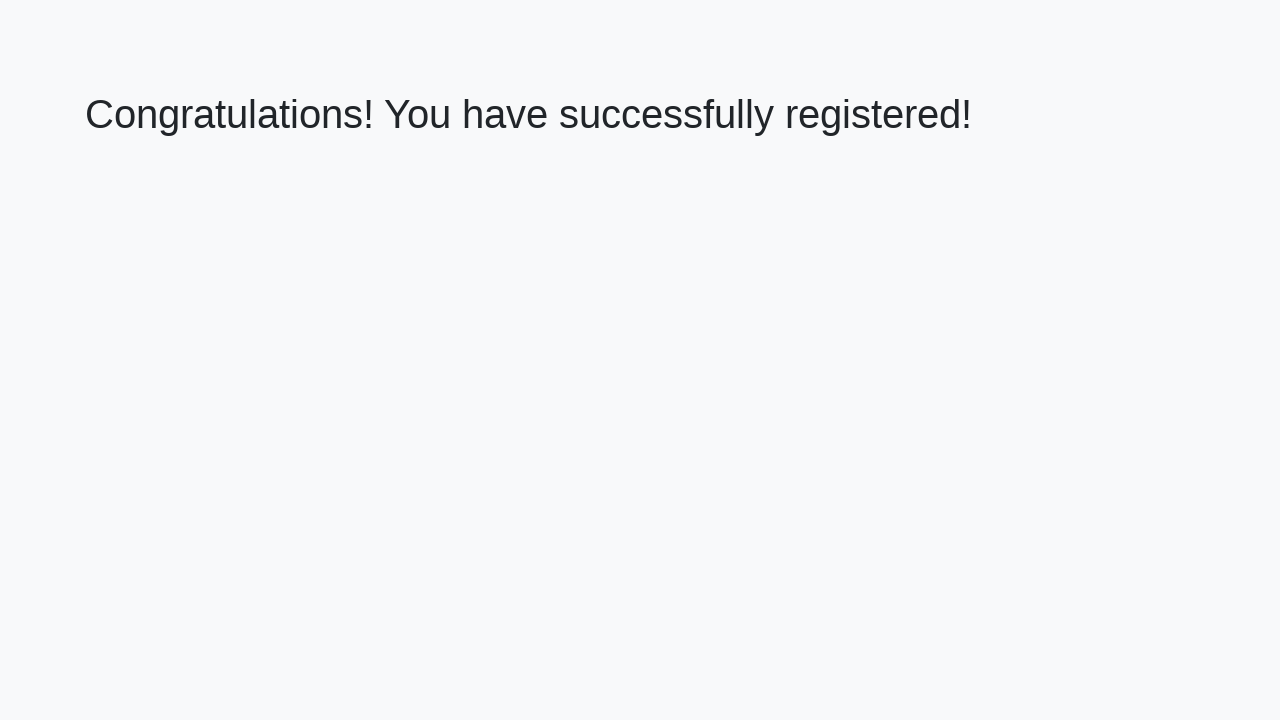

Verified success message: 'Congratulations! You have successfully registered!'
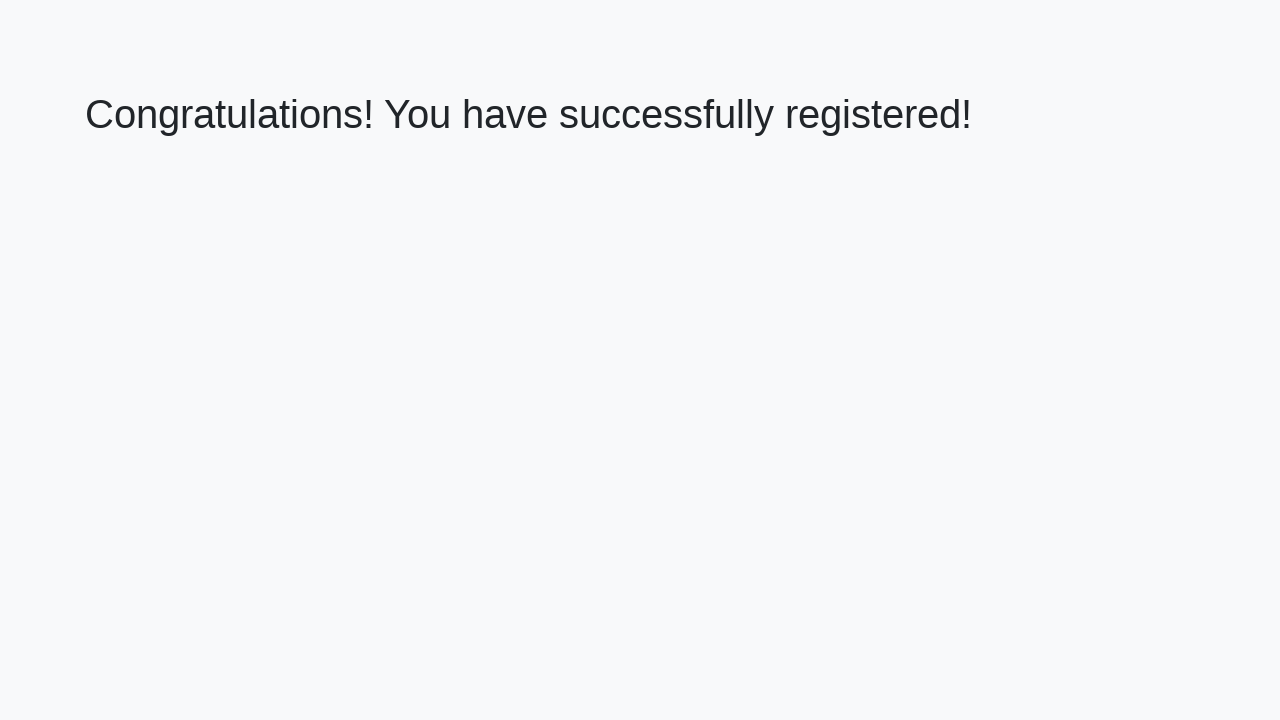

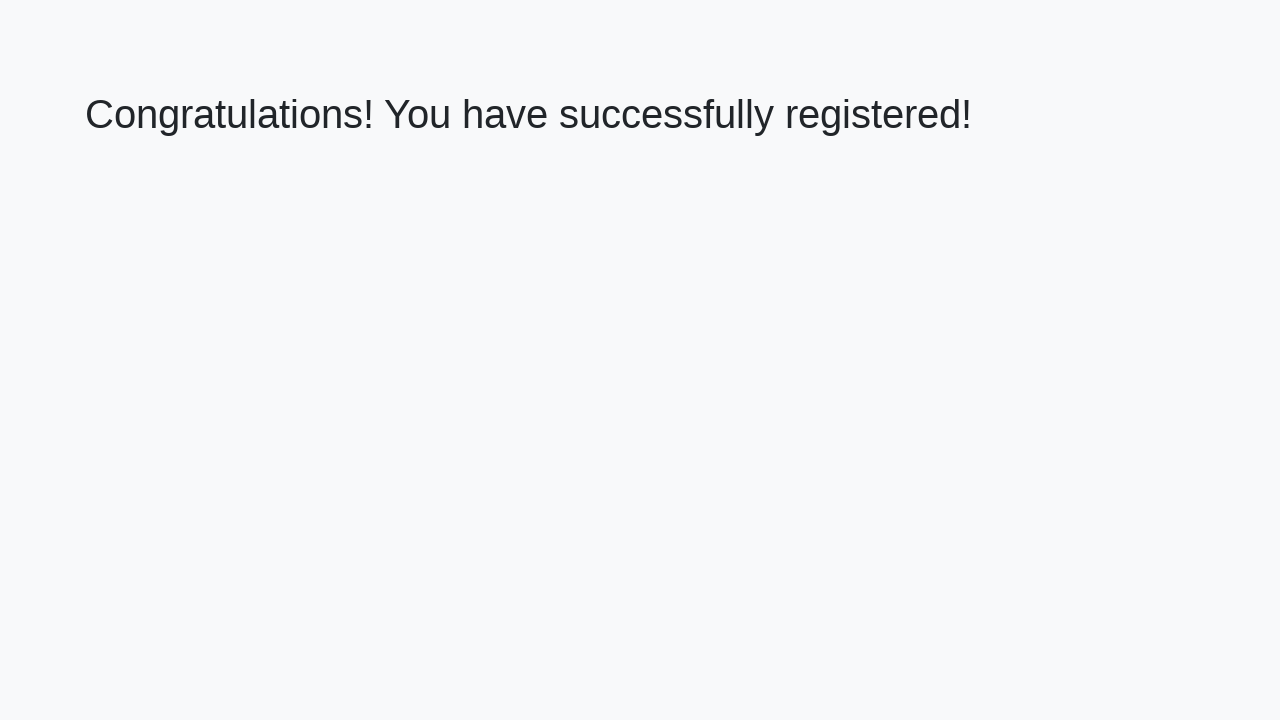